Tests file download functionality by navigating to a download page, extracting a file URL from a download link, and verifying the file exists by checking its presence on the page.

Starting URL: http://the-internet.herokuapp.com/download

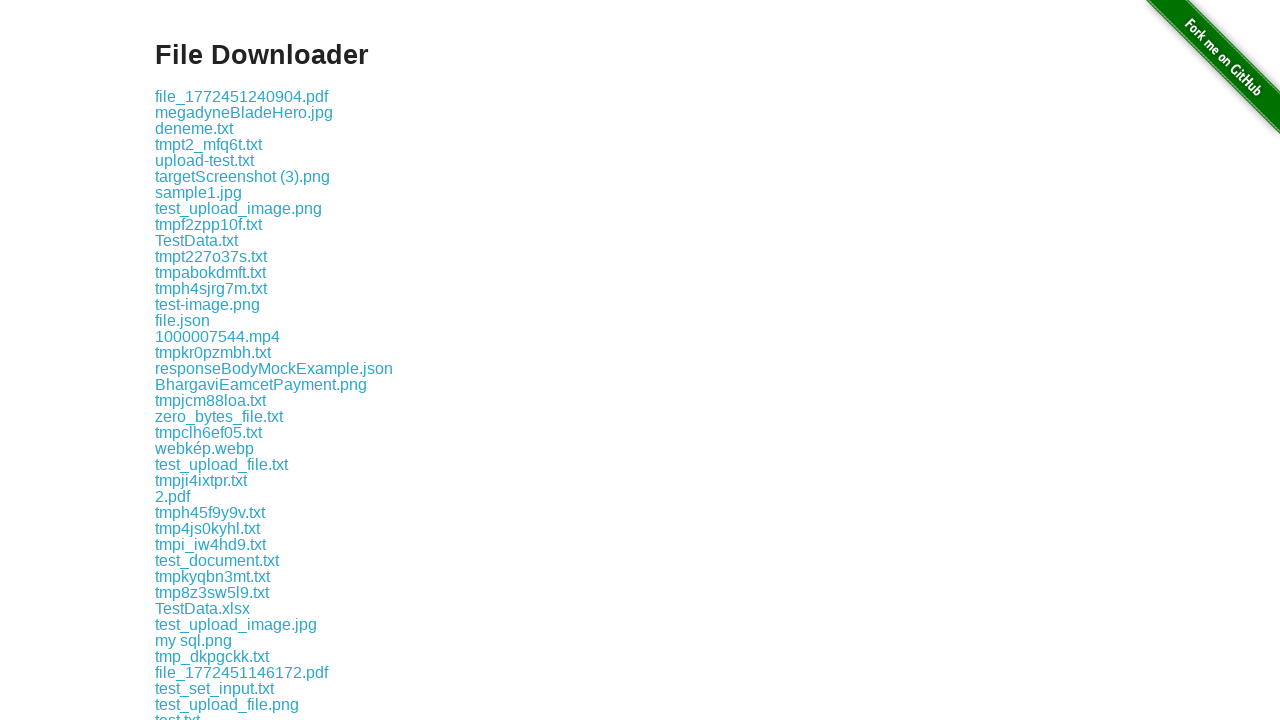

Download page loaded and download links are visible
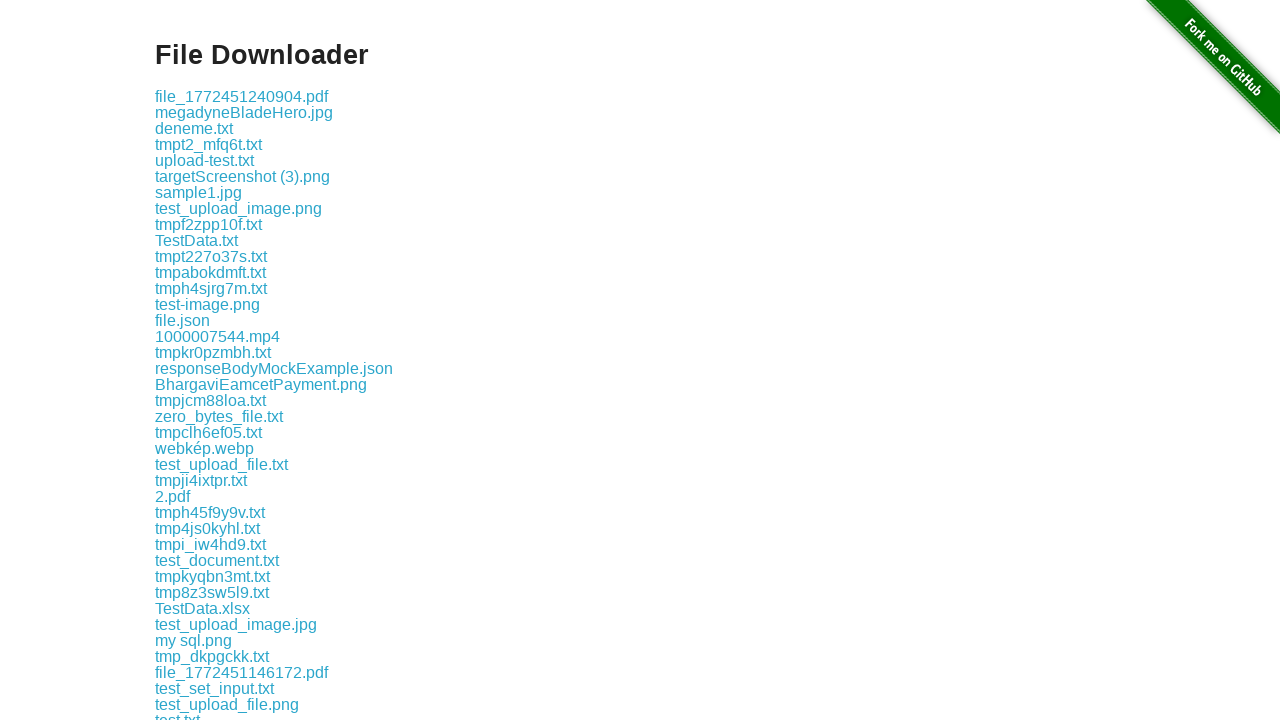

Located first download link element
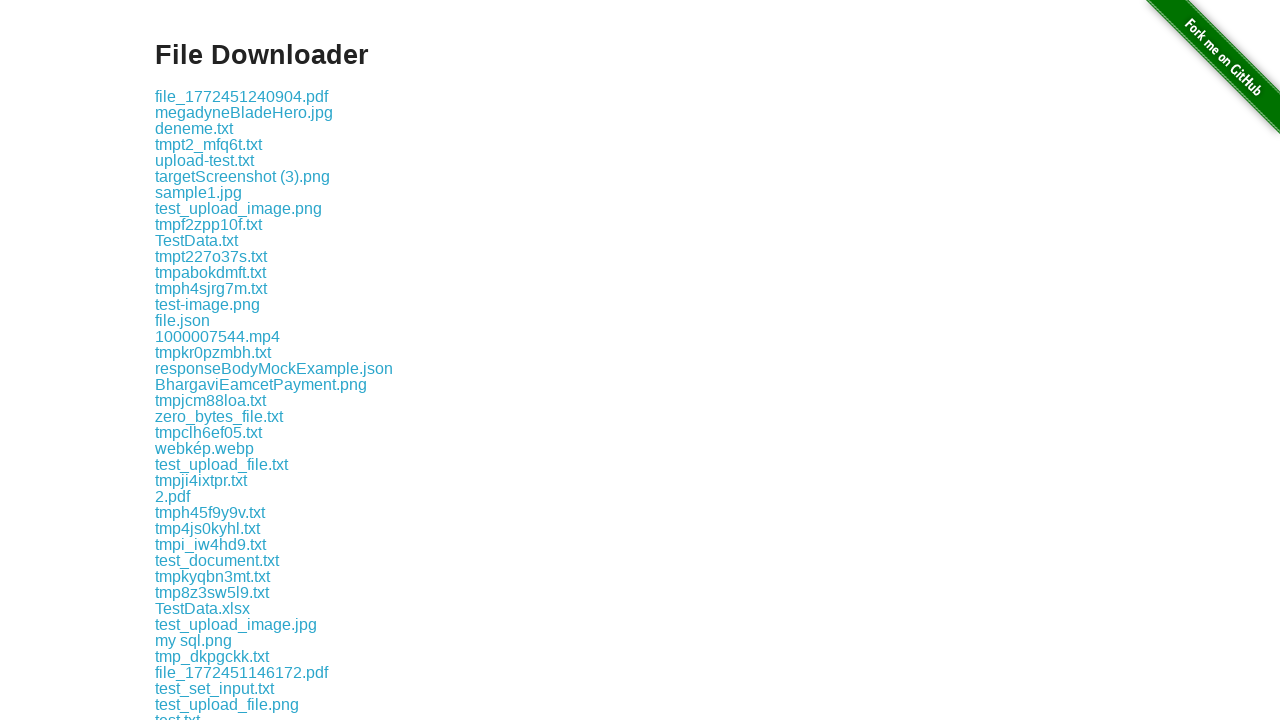

Extracted download URL from link: download/file_1772451240904.pdf
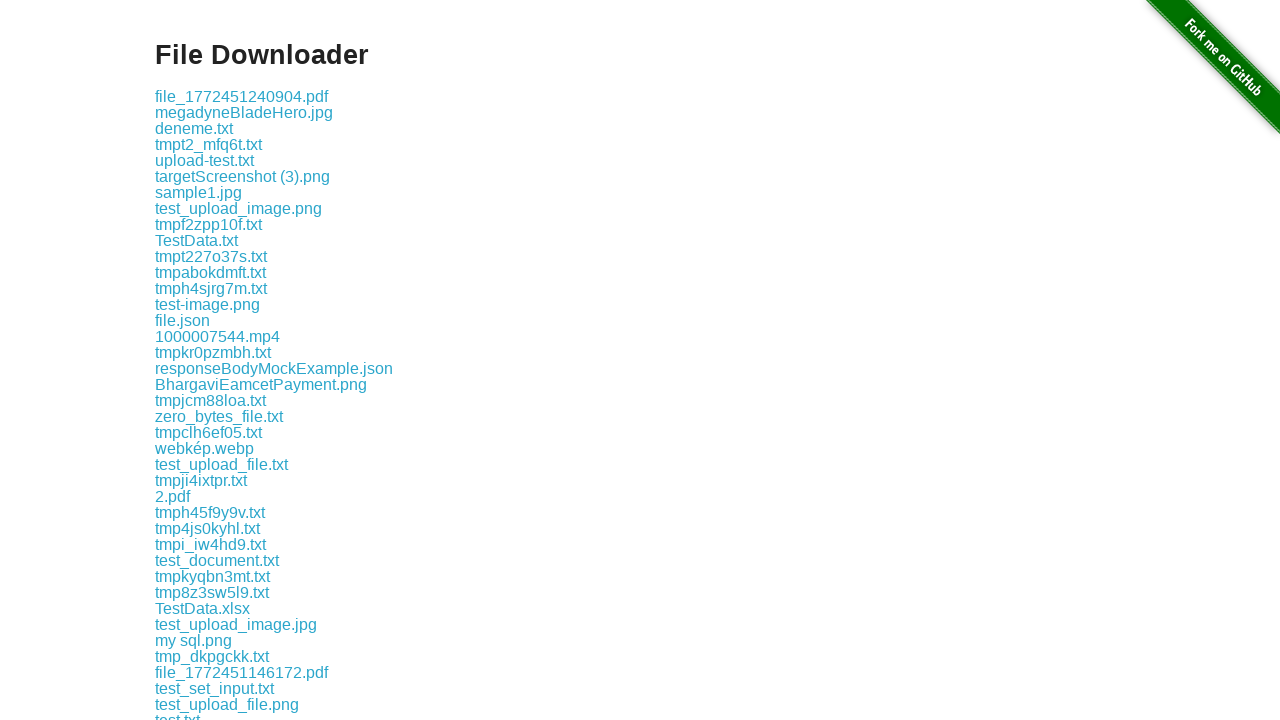

Clicked the download link to initiate file download at (242, 96) on .example a >> nth=0
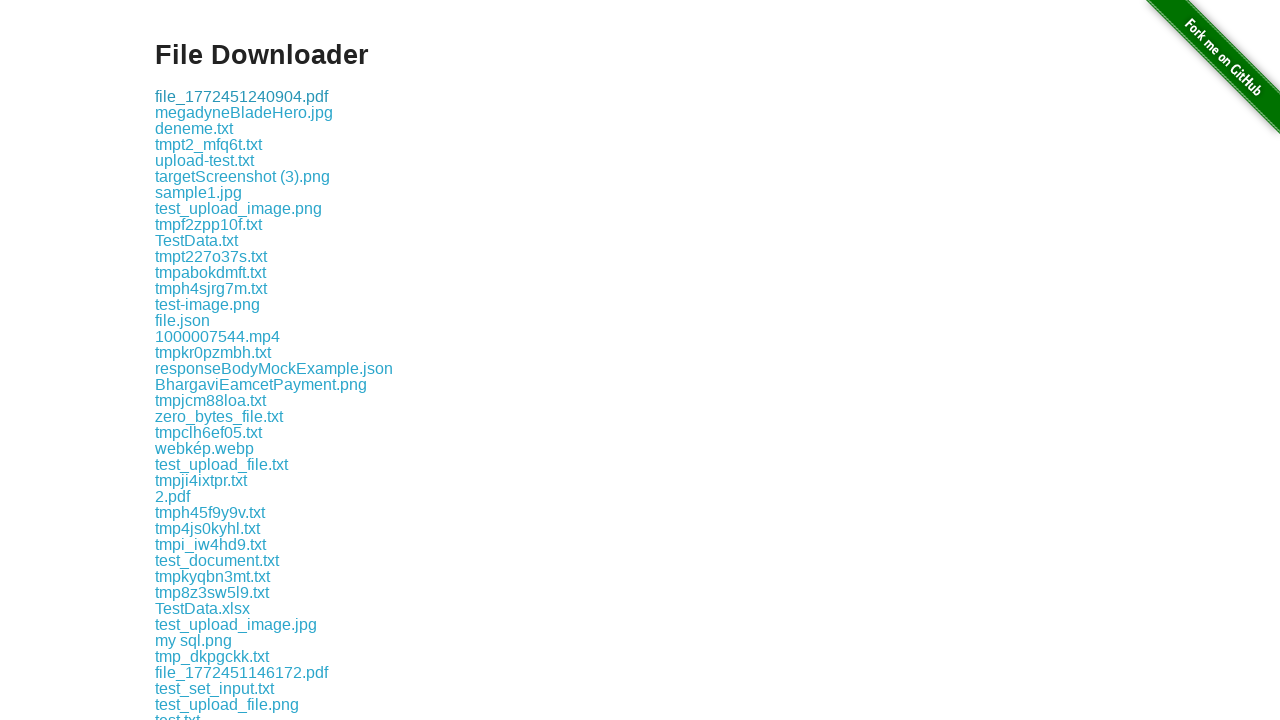

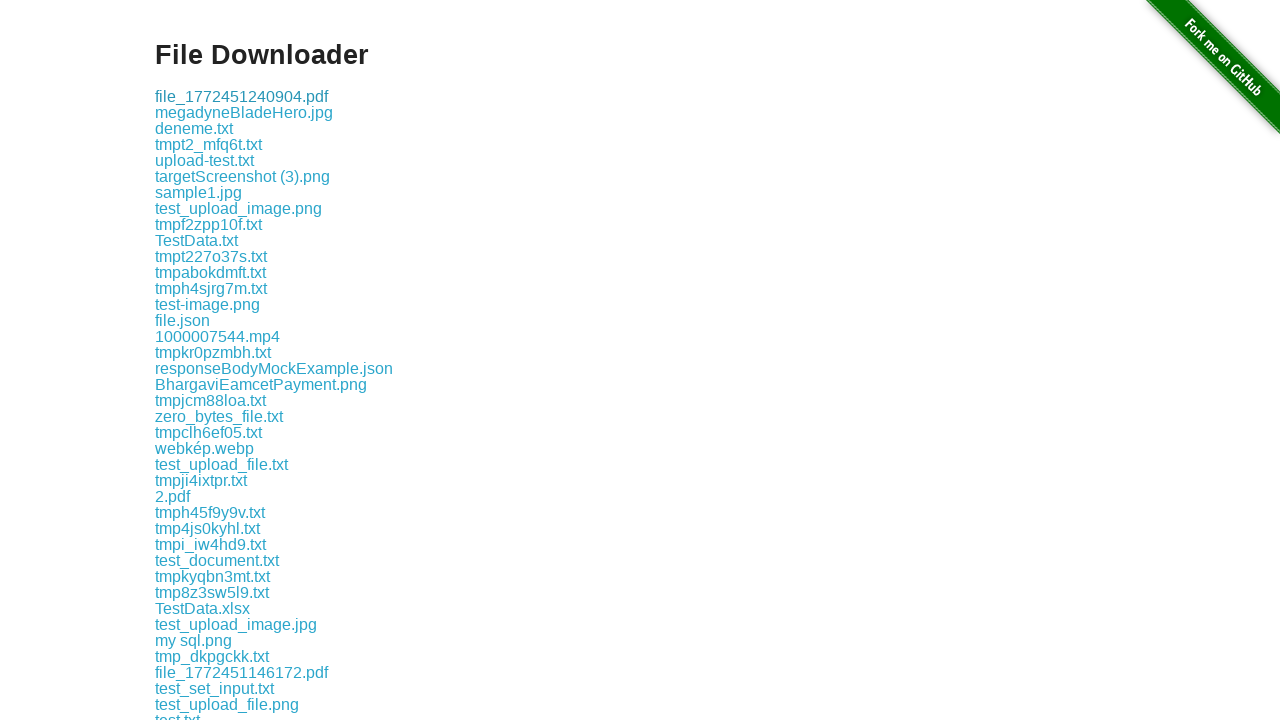